Navigates to the Calley demo page and waits for it to fully load to verify the page is accessible.

Starting URL: https://www.getcalley.com/see-a-demo/

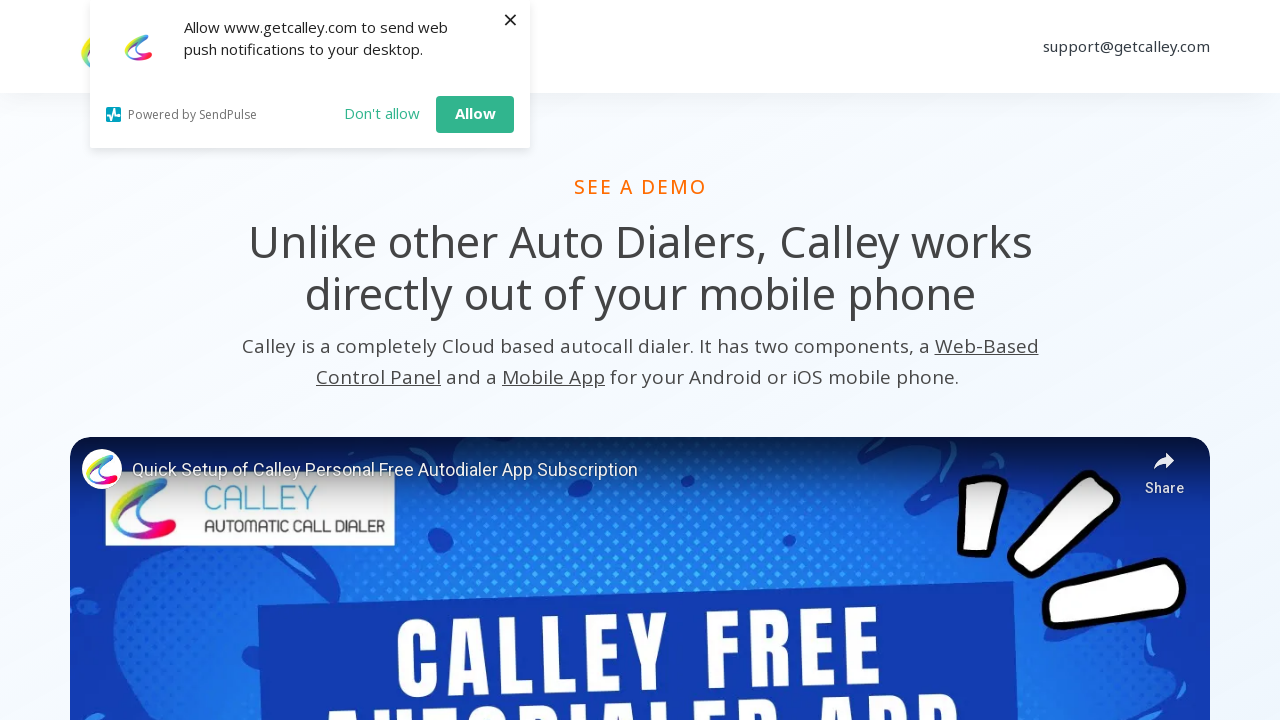

Navigated to Calley demo page
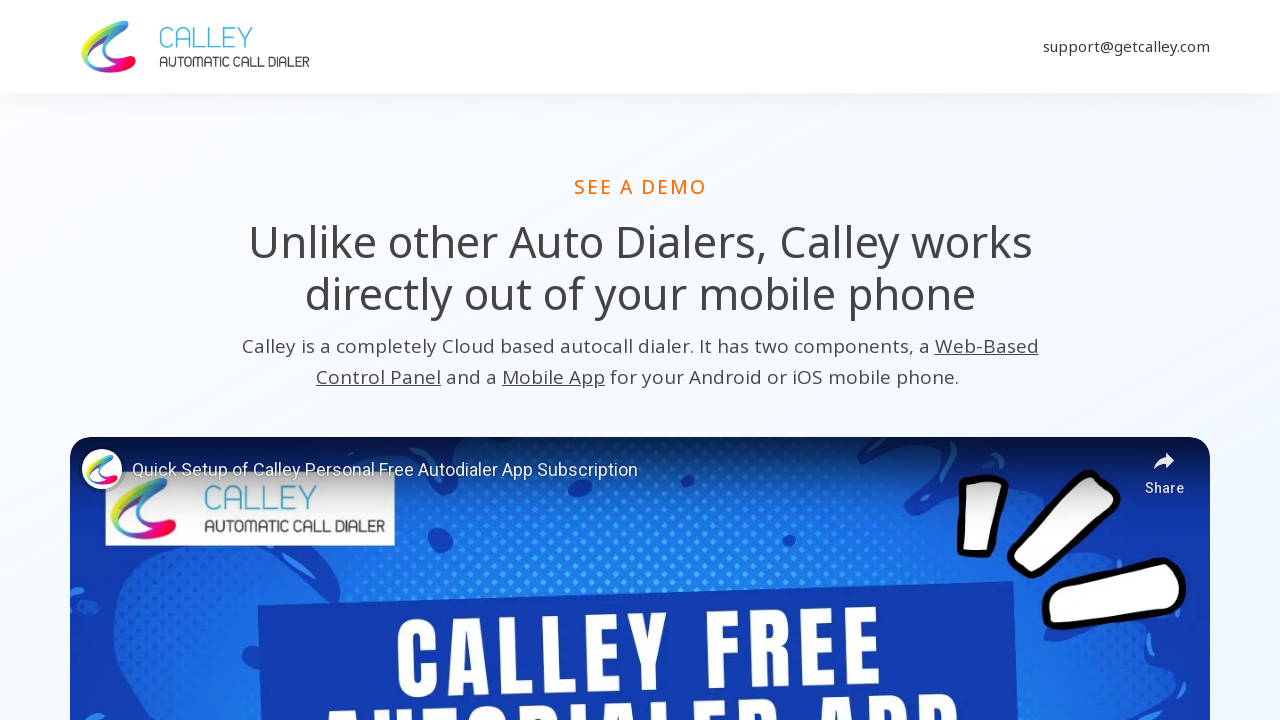

Page network activity completed
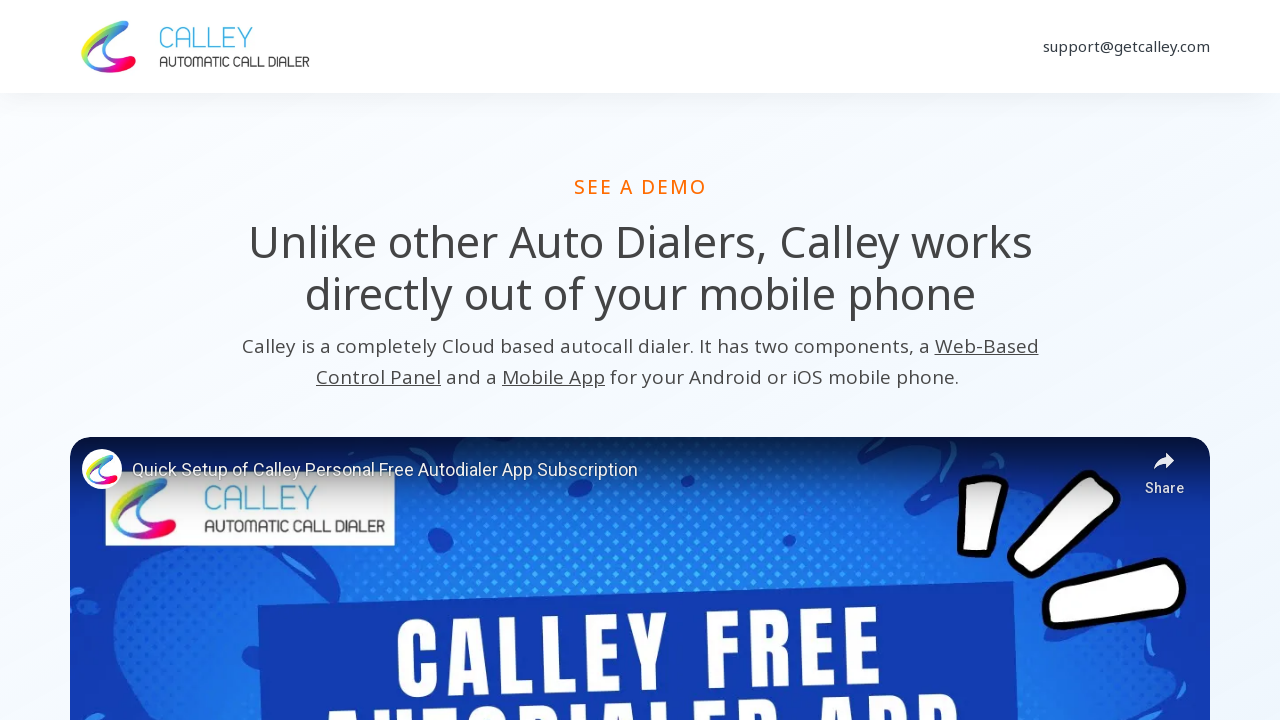

Main page content loaded and ready
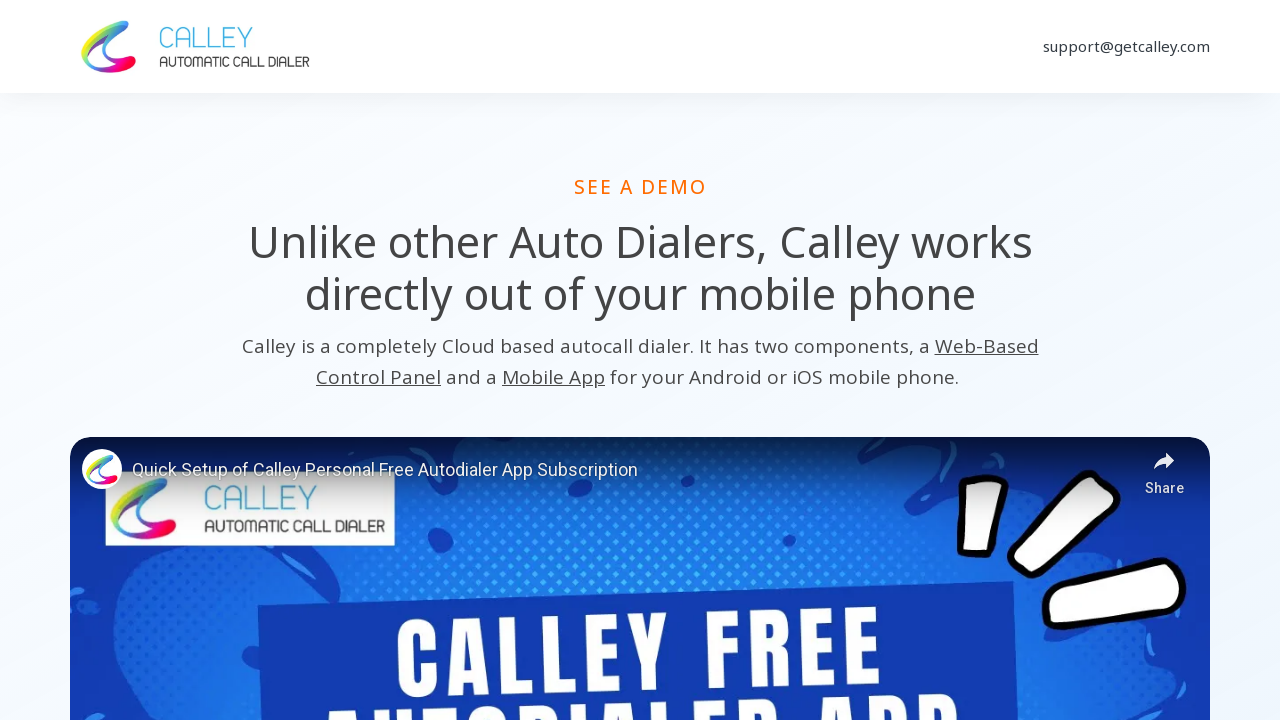

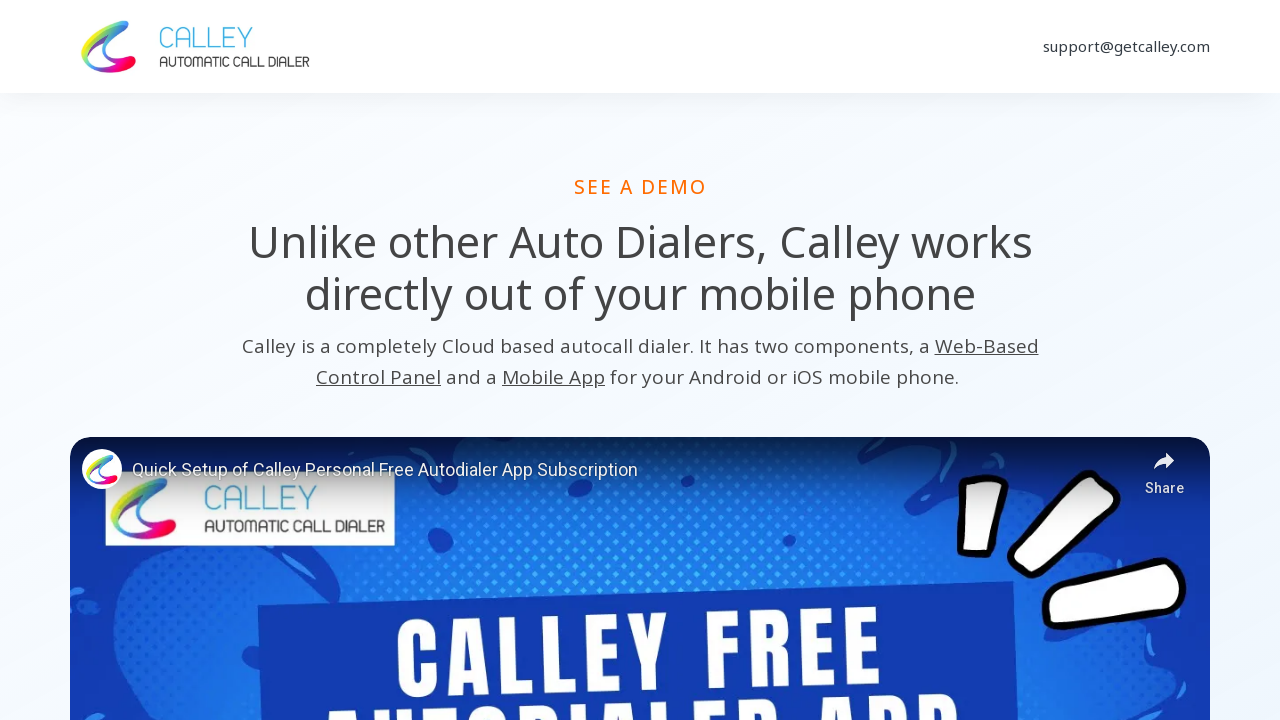